Tests AJAX button functionality by clicking a button and waiting for the asynchronous response text to appear in a green notification area

Starting URL: http://uitestingplayground.com/ajax

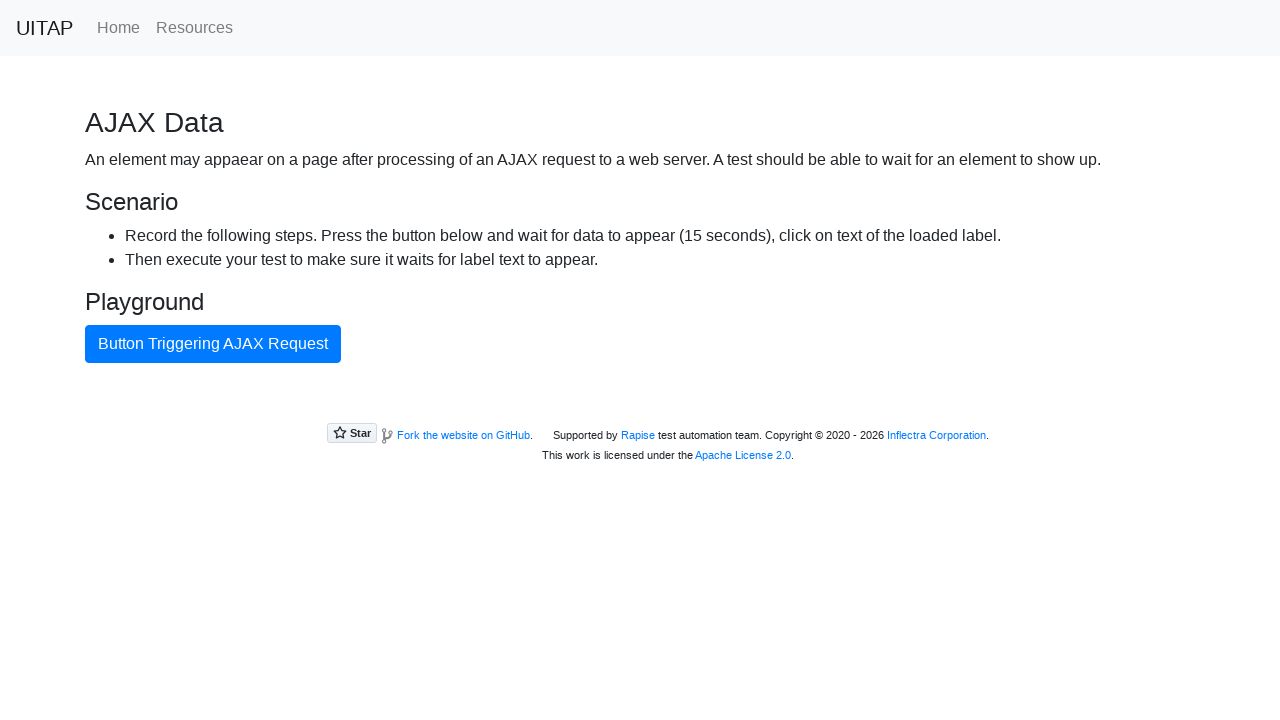

Clicked the blue AJAX button at (213, 344) on #ajaxButton
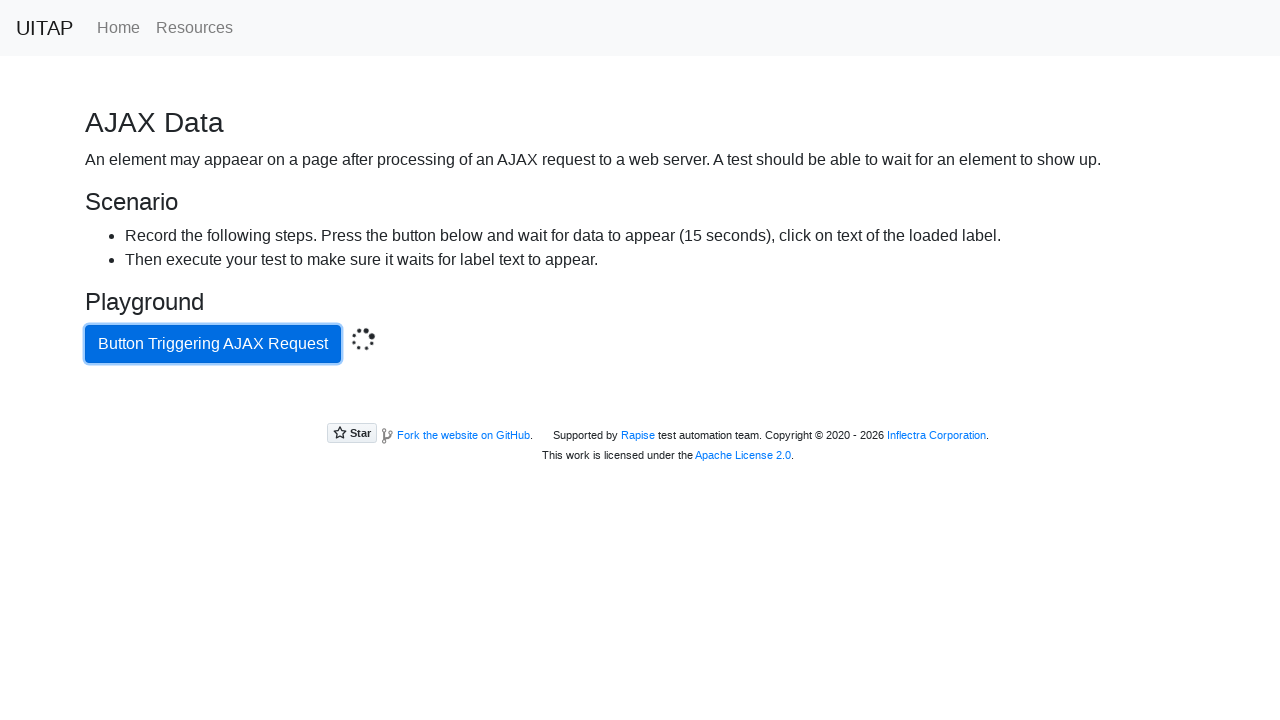

Waited for green notification with AJAX response text to appear
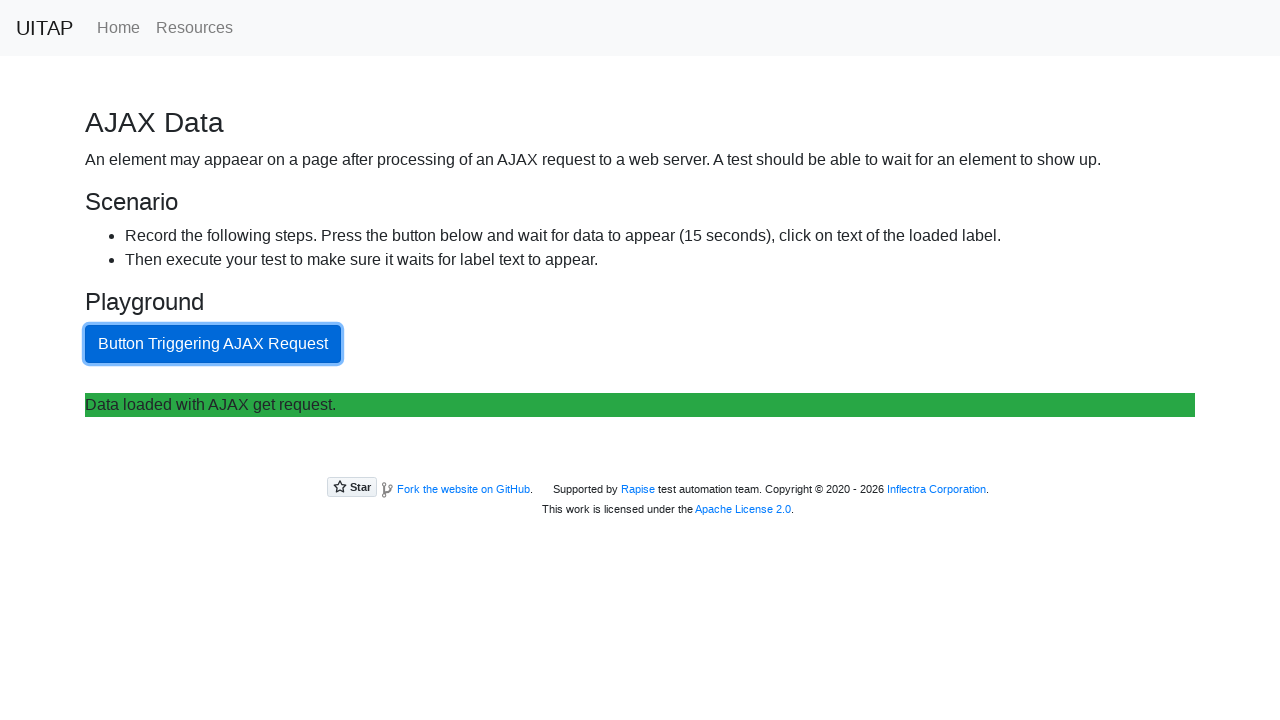

Retrieved text content from notification: Data loaded with AJAX get request.
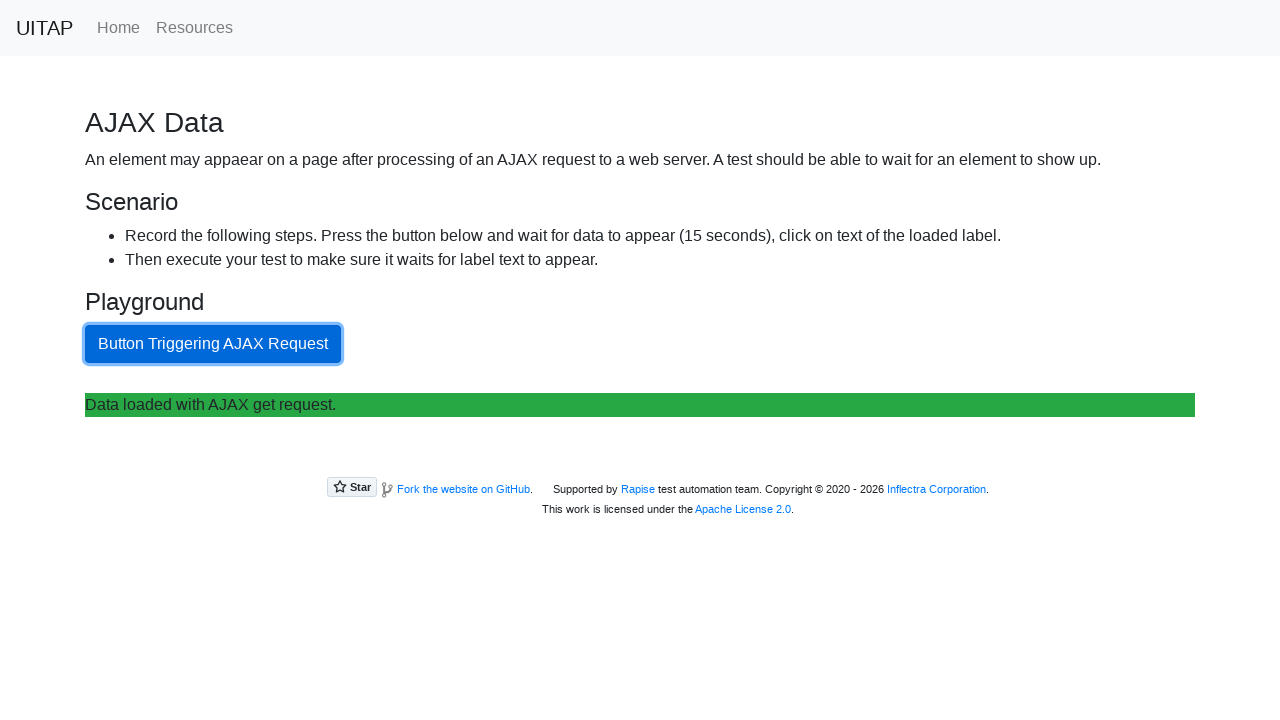

Printed response text to console
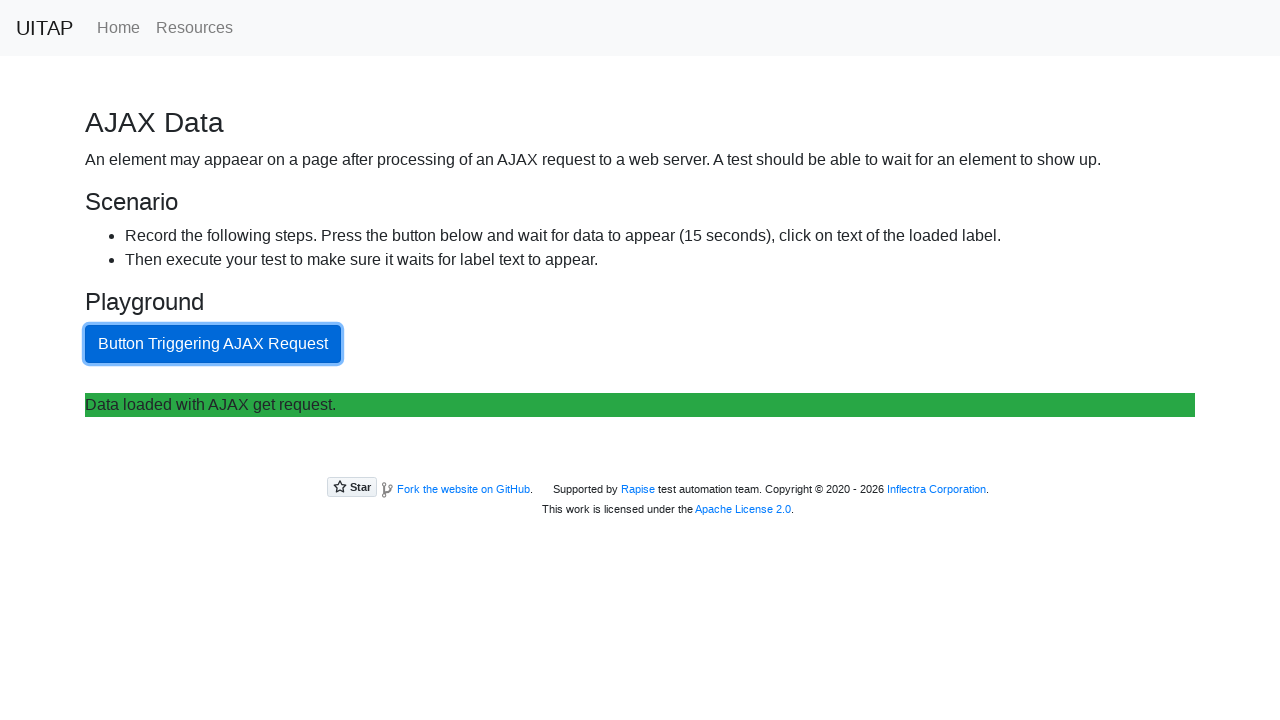

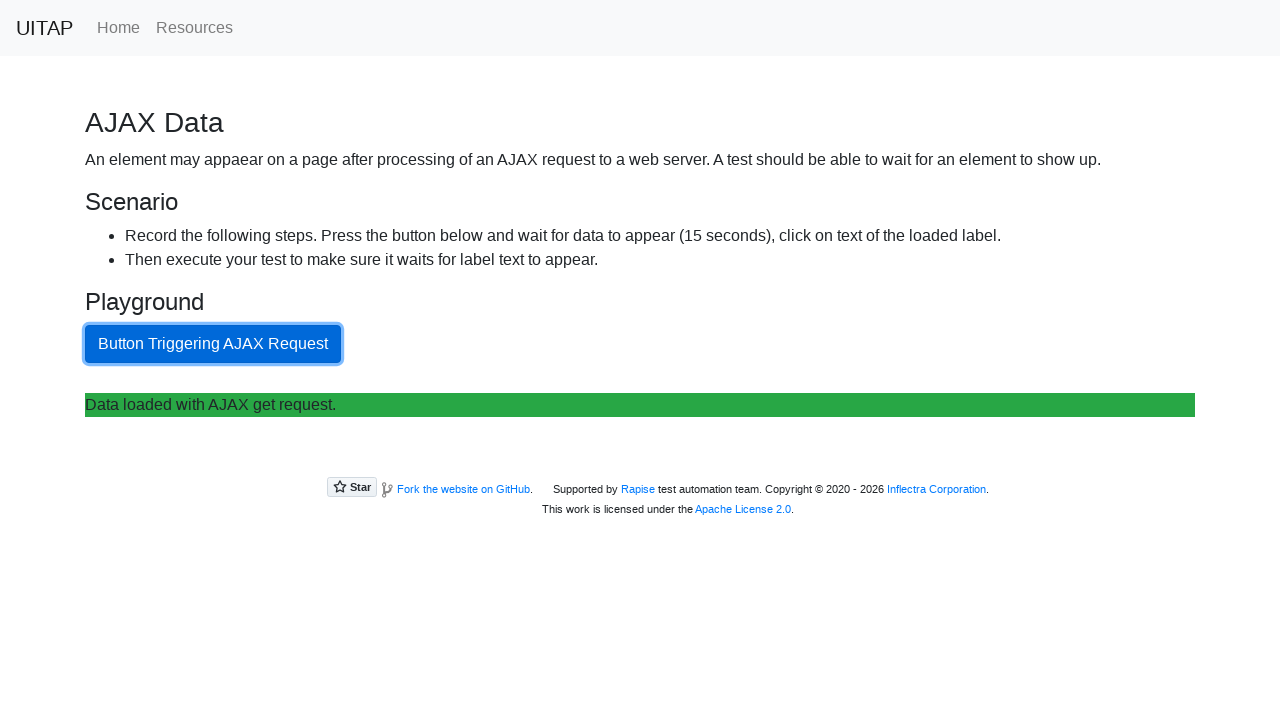